Tests drag and drop functionality by dragging an element and dropping it onto a target element

Starting URL: http://jqueryui.com/resources/demos/droppable/default.html

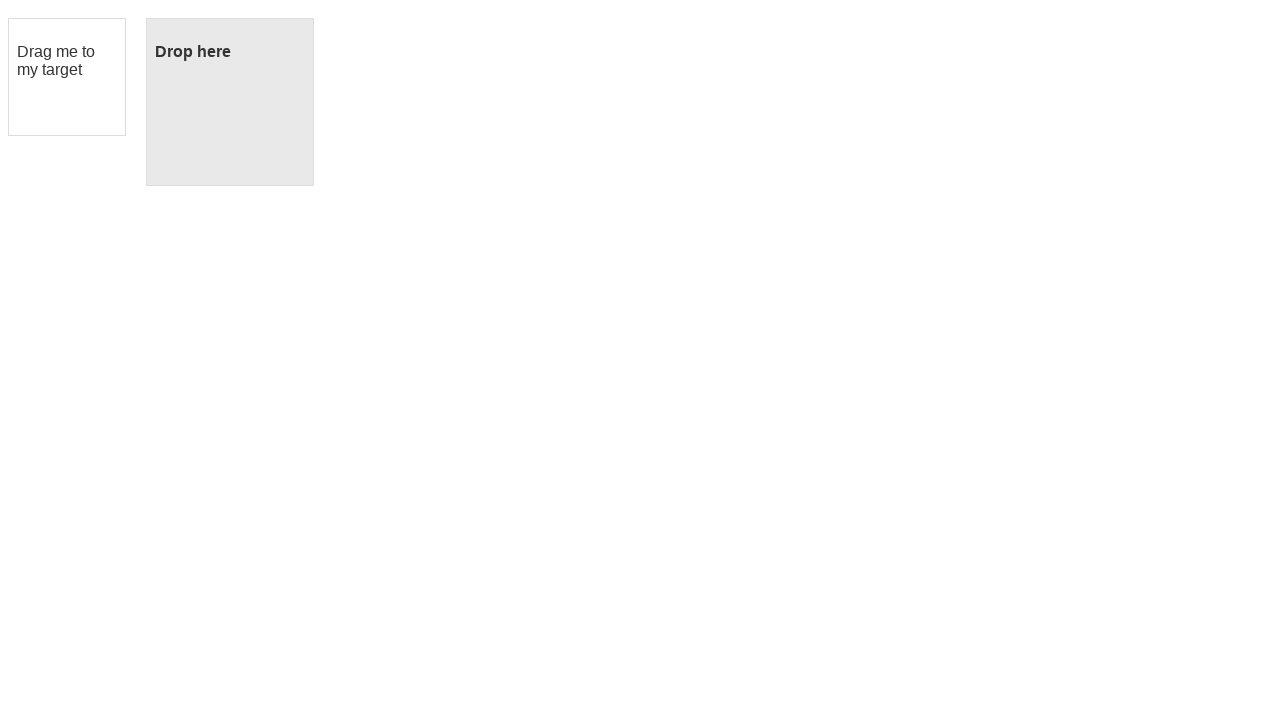

Located the draggable element with ID 'draggable'
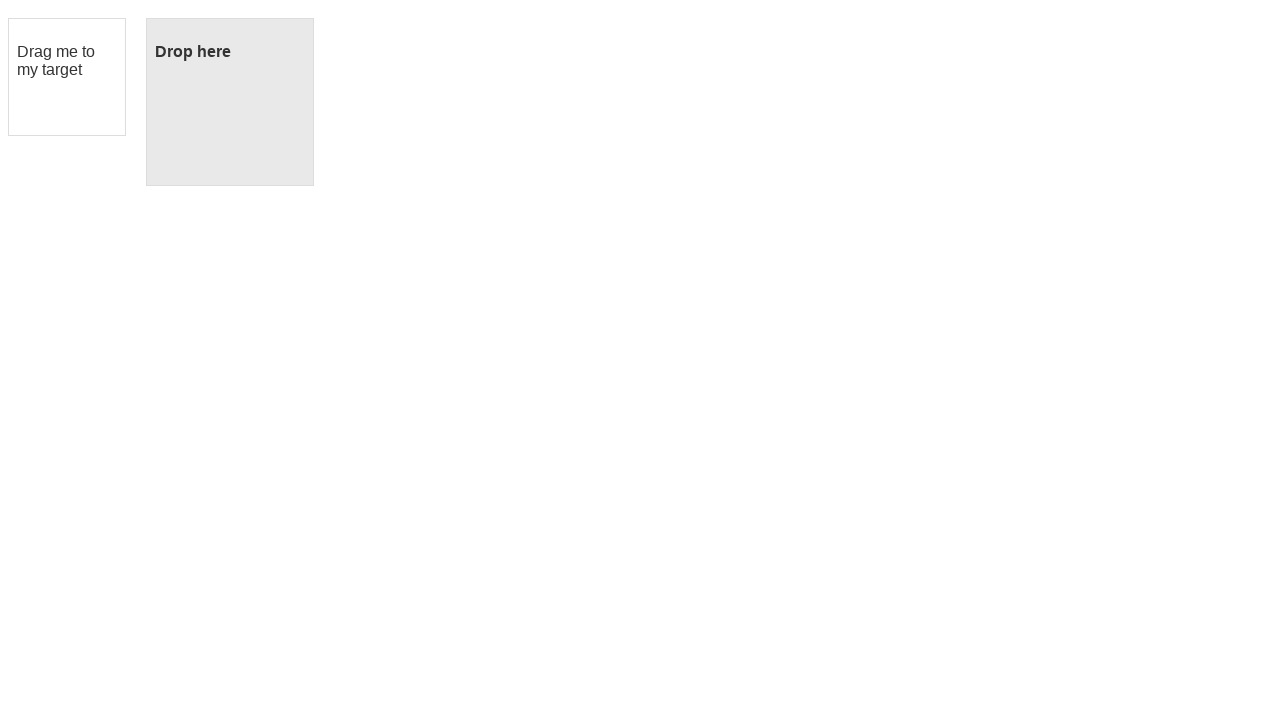

Located the droppable target element with ID 'droppable'
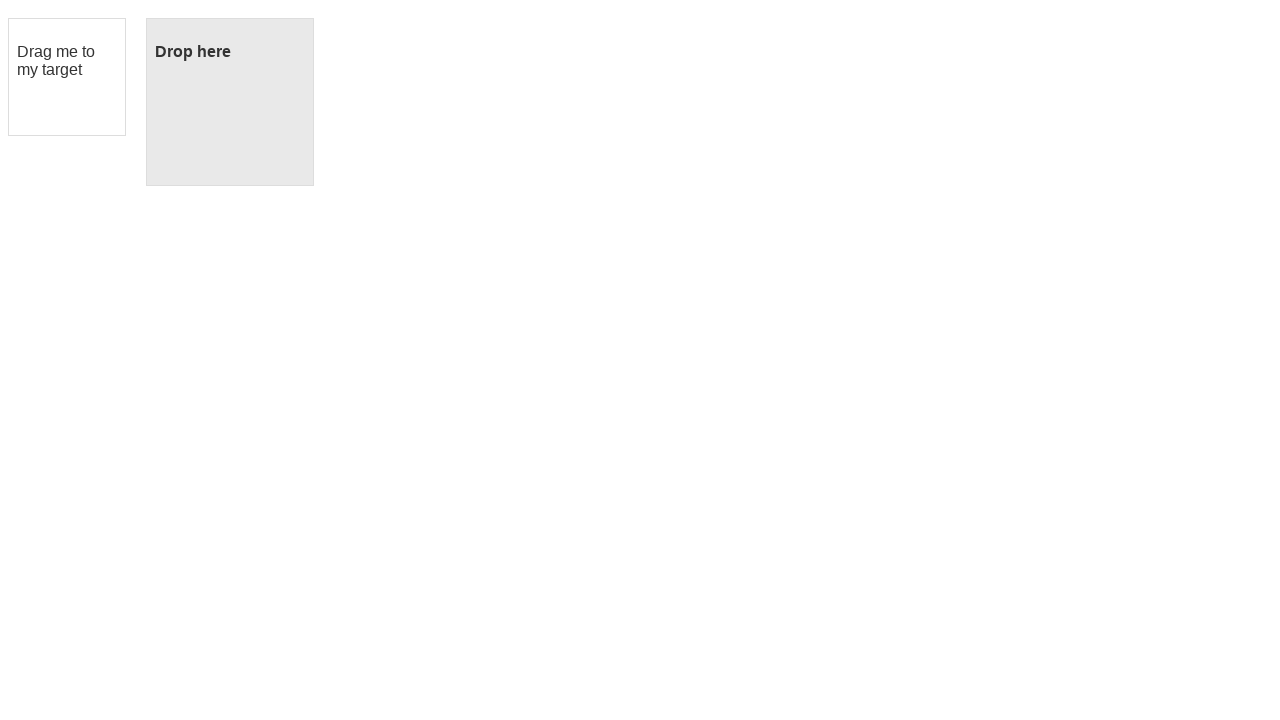

Dragged the draggable element and dropped it onto the droppable target at (230, 102)
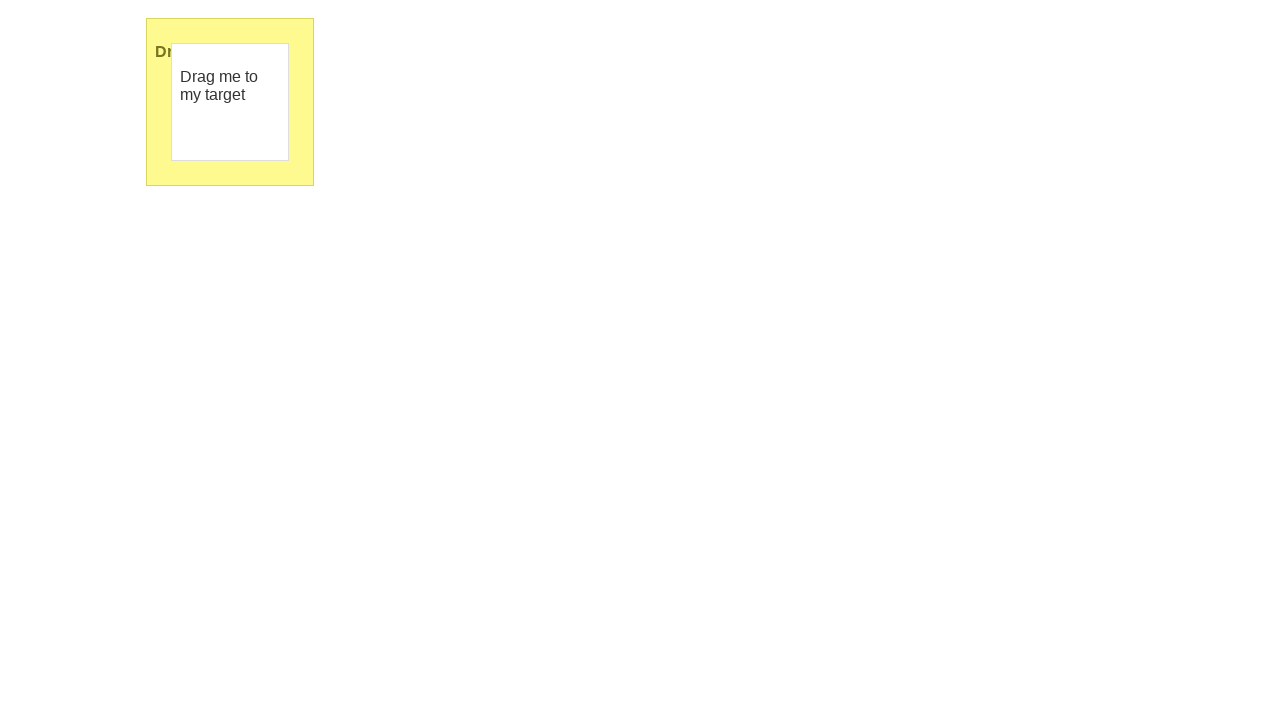

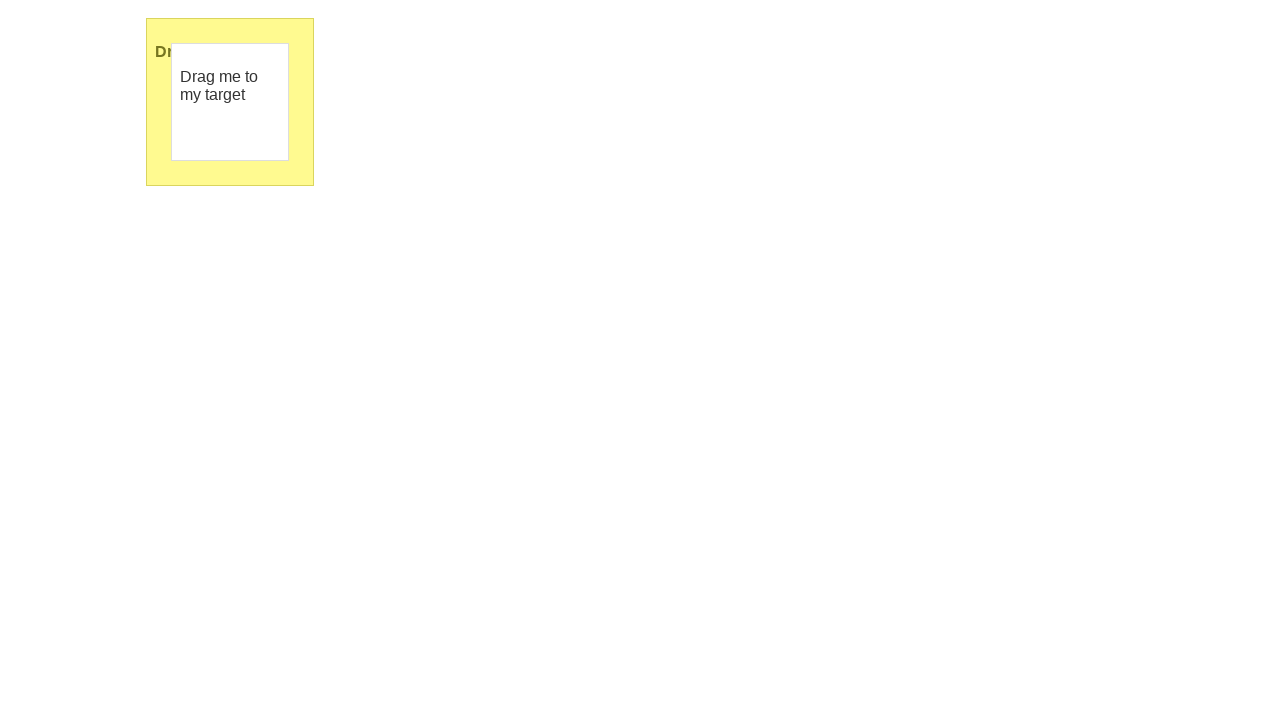